Tests hover functionality by hovering over the first avatar image and verifying that additional user information (caption) becomes visible

Starting URL: http://the-internet.herokuapp.com/hovers

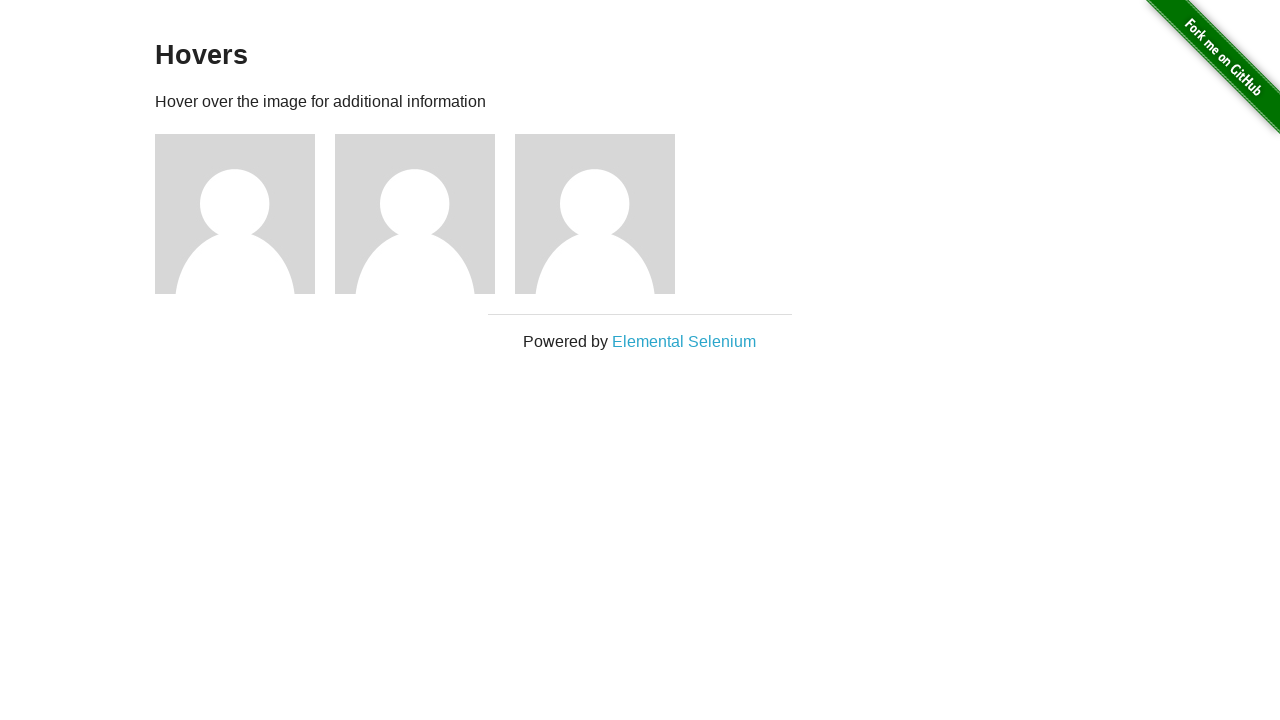

Hovered over the first avatar image at (245, 214) on .figure >> nth=0
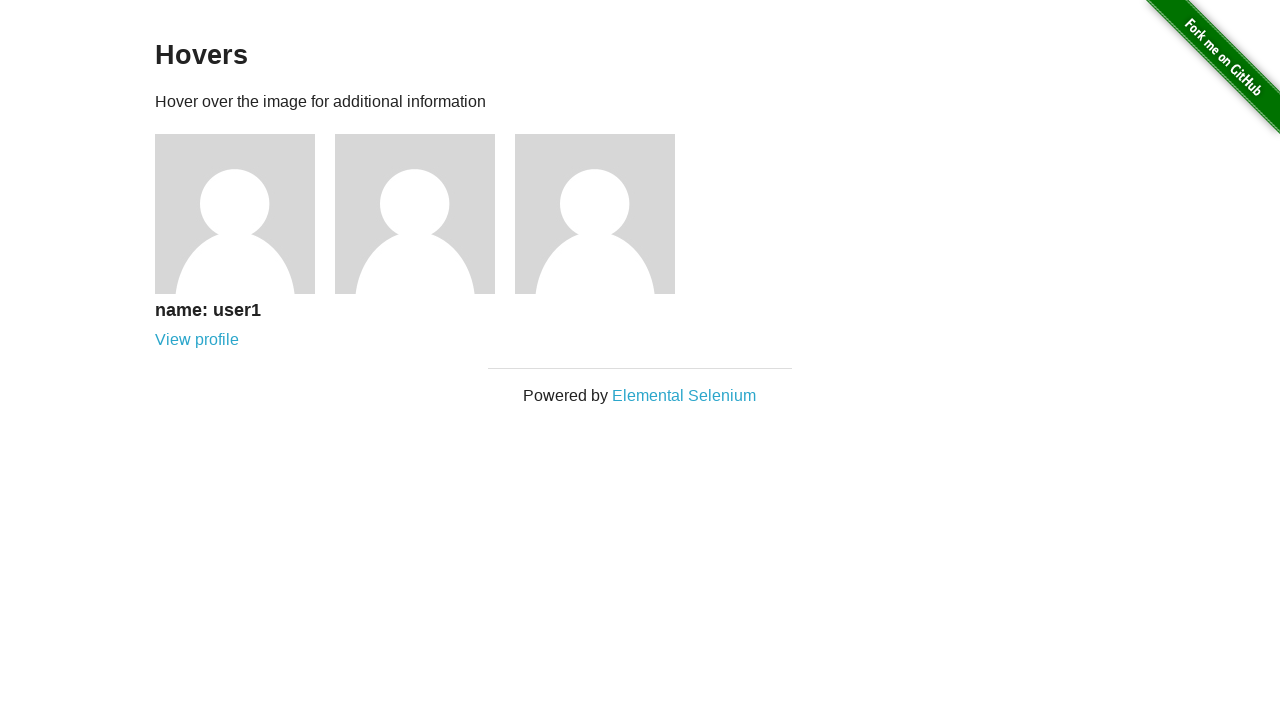

User information caption became visible after hover
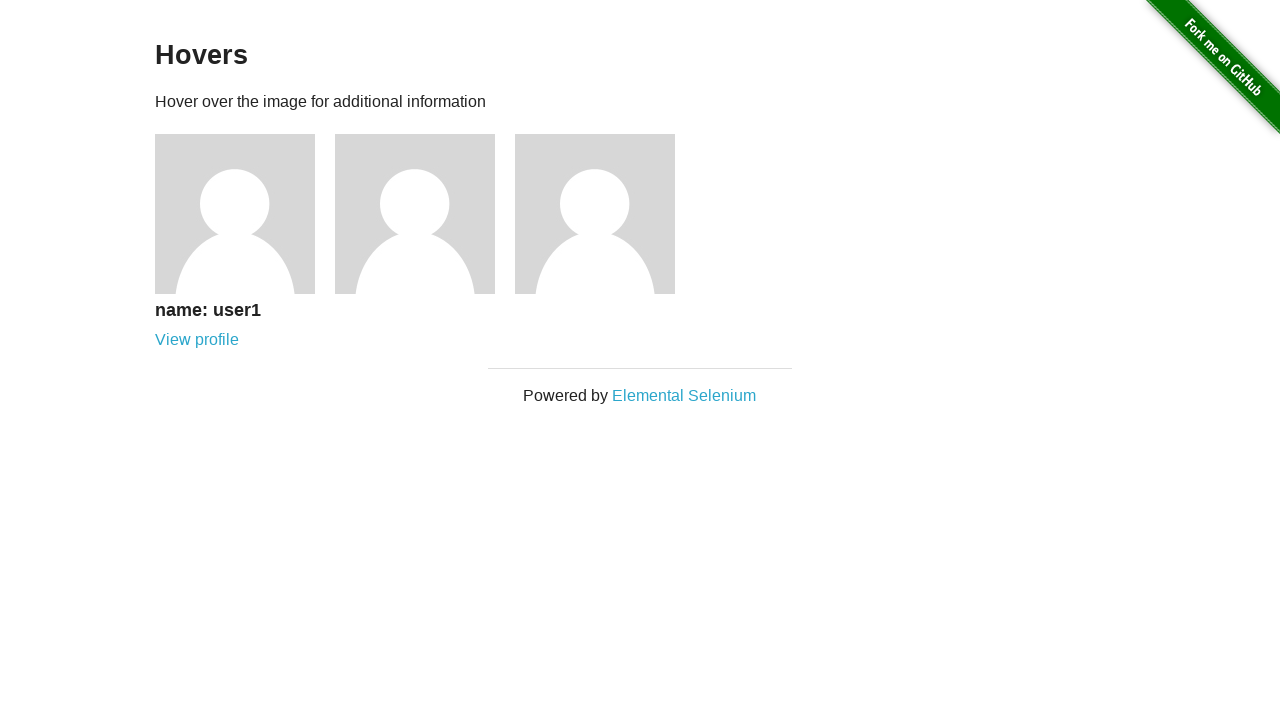

Verified that the caption is visible
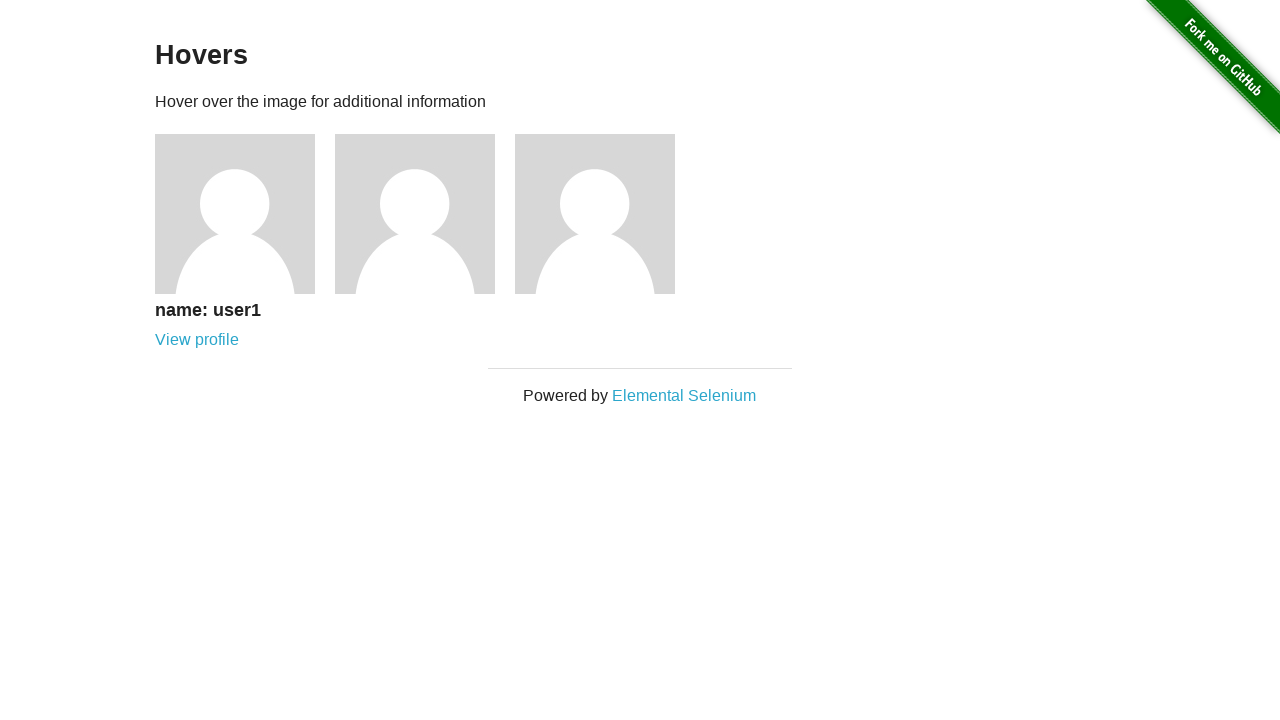

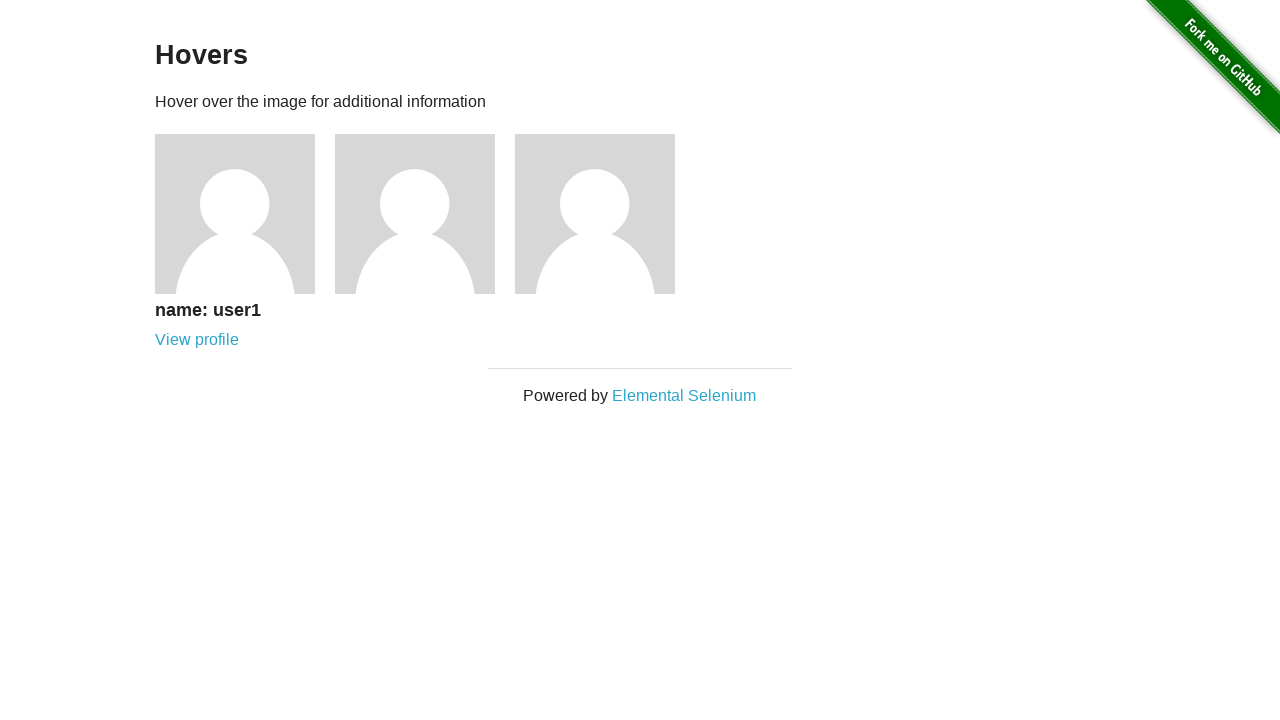